Navigates to Flipkart homepage and verifies the page title matches the expected value

Starting URL: https://www.flipkart.com/

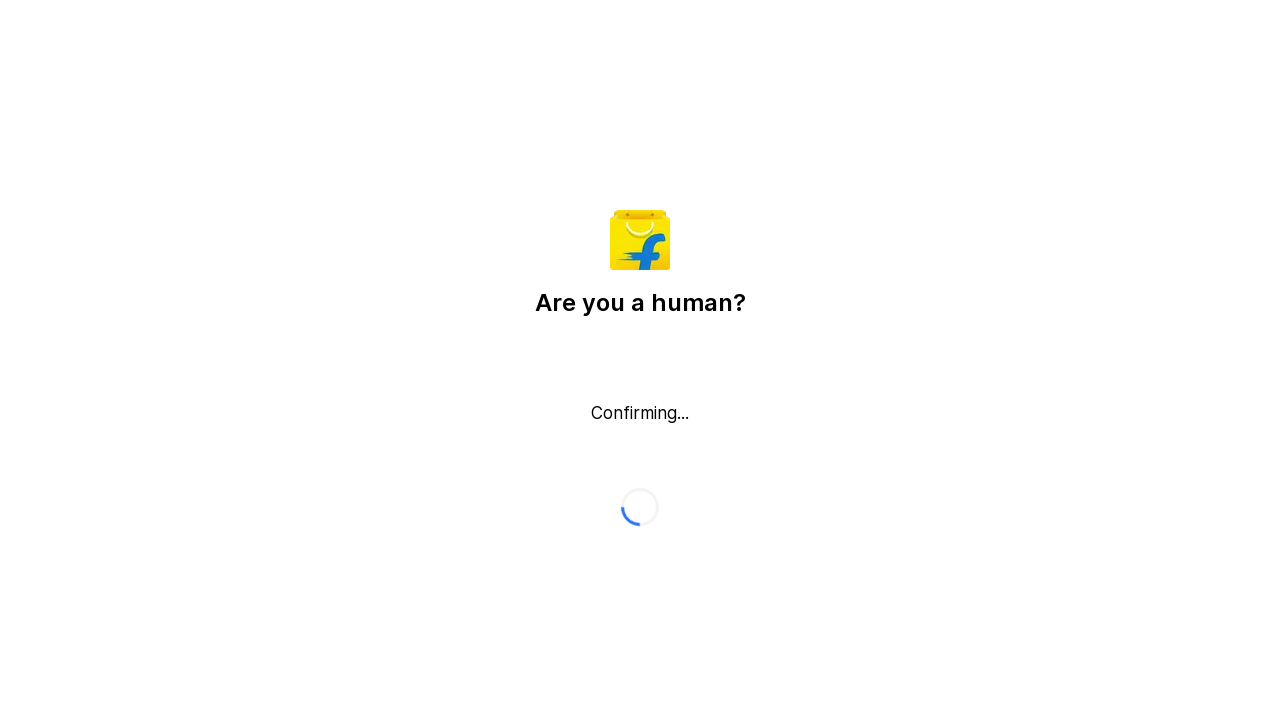

Navigated to Flipkart homepage
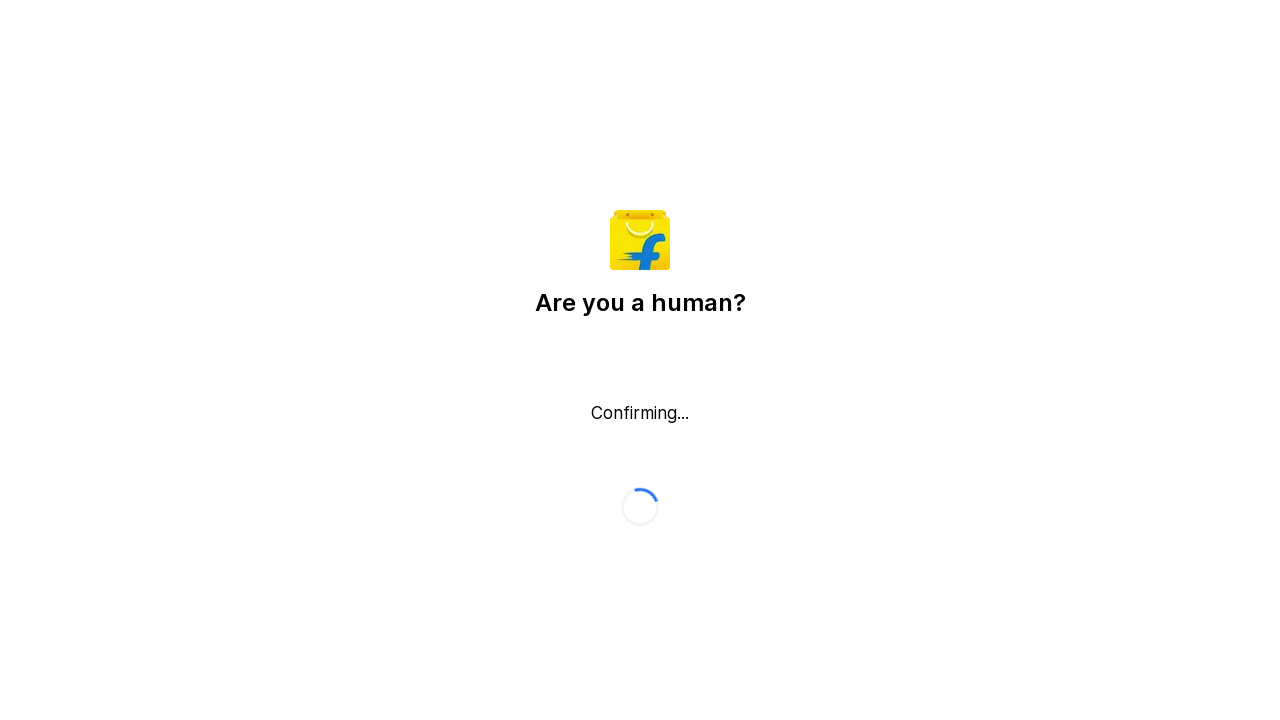

Retrieved page title
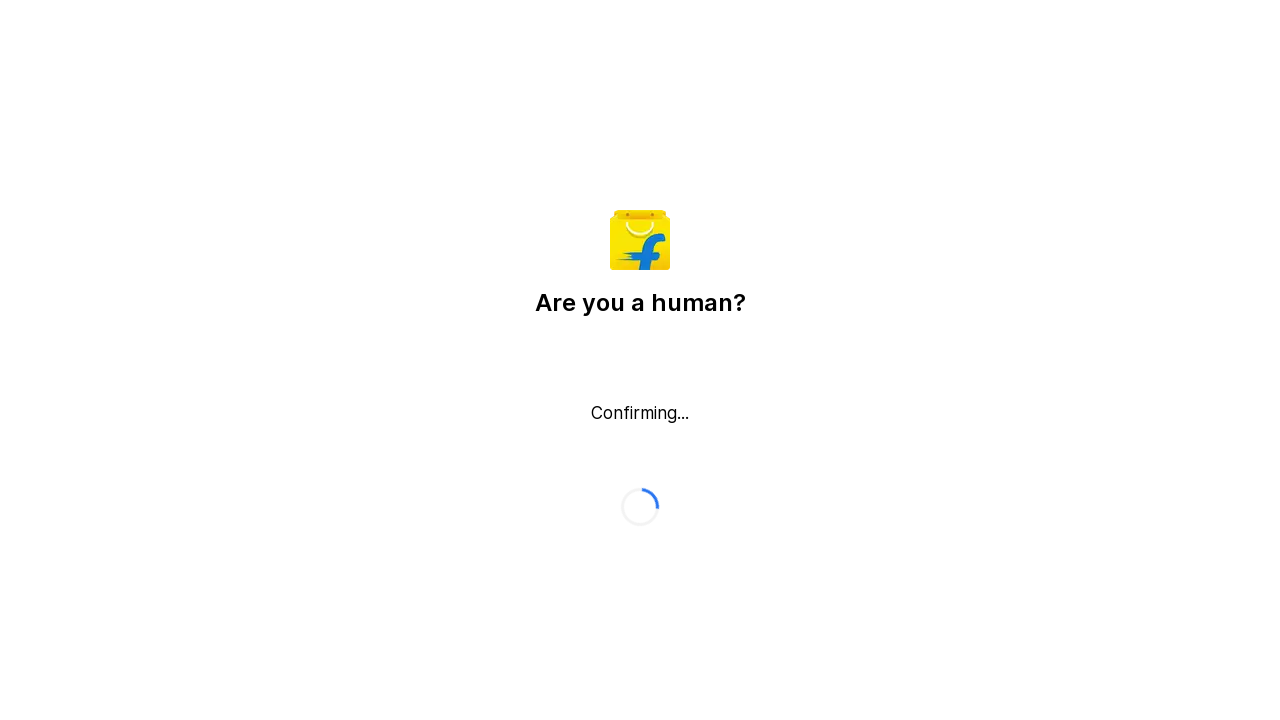

Page title does not match expected value - Invalid Home Page
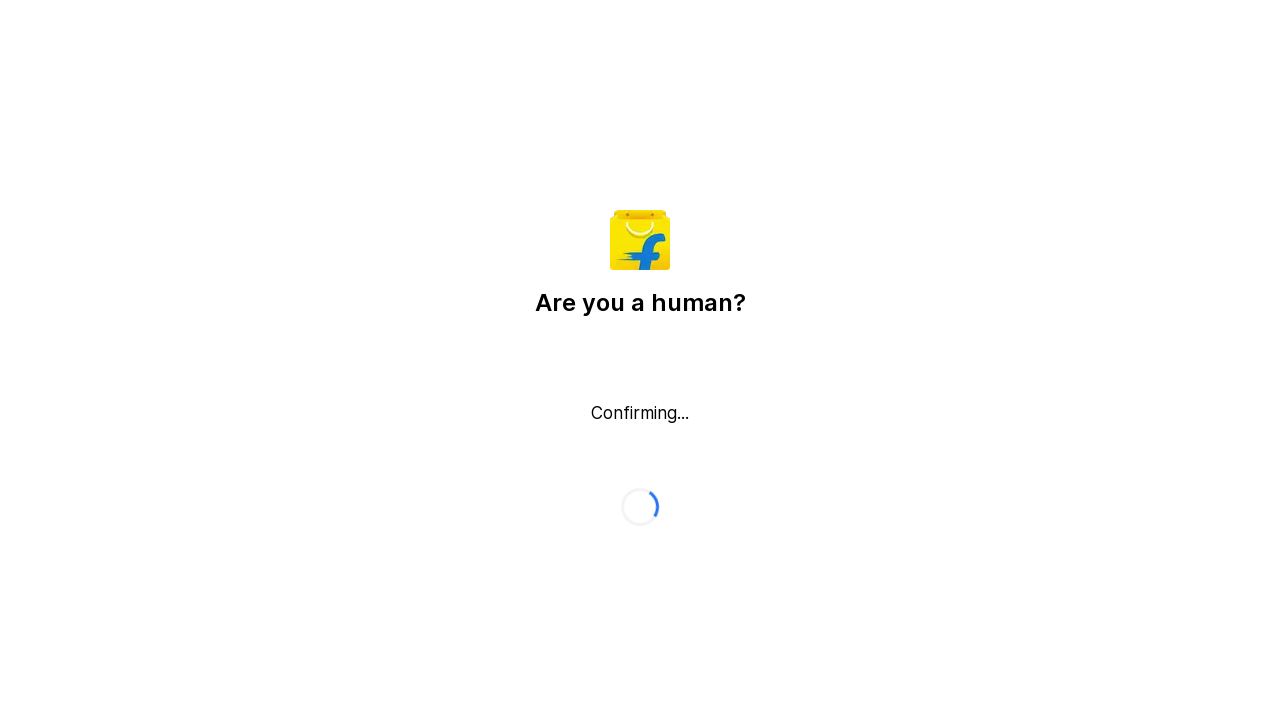

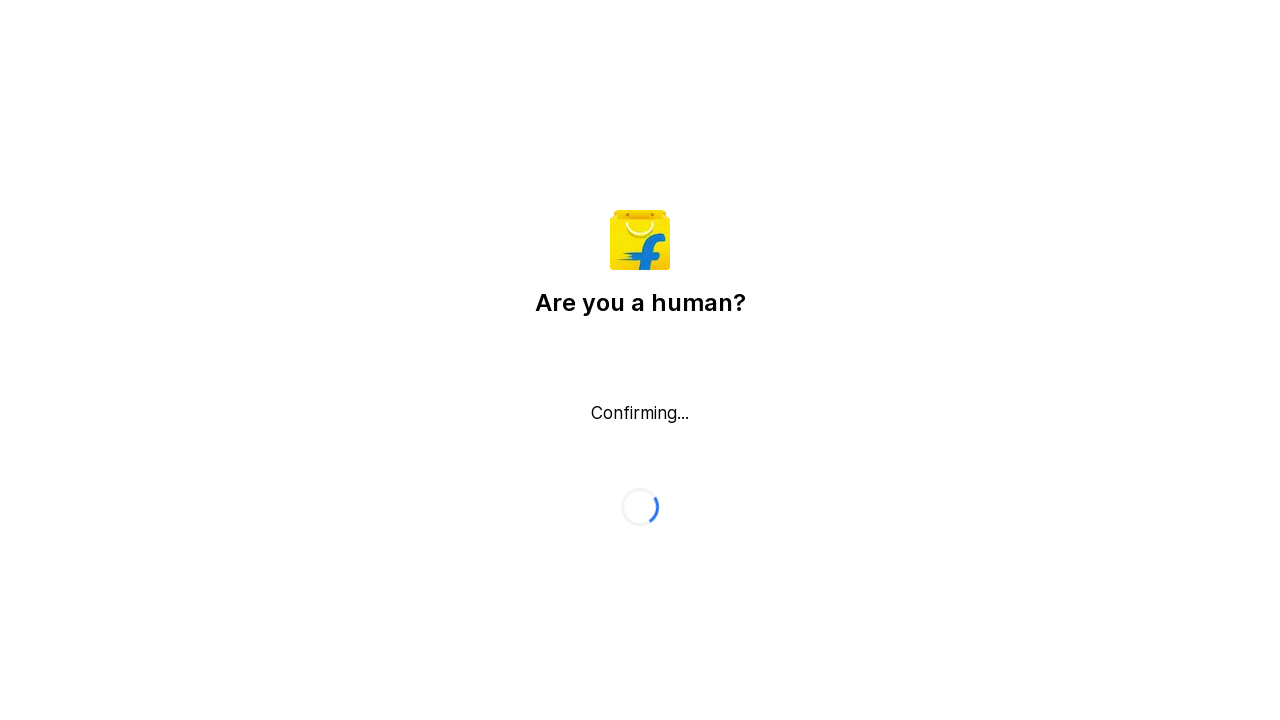